Tests alert handling functionality by triggering a prompt alert, entering text into it, and accepting it

Starting URL: http://demo.automationtesting.in/Alerts.html

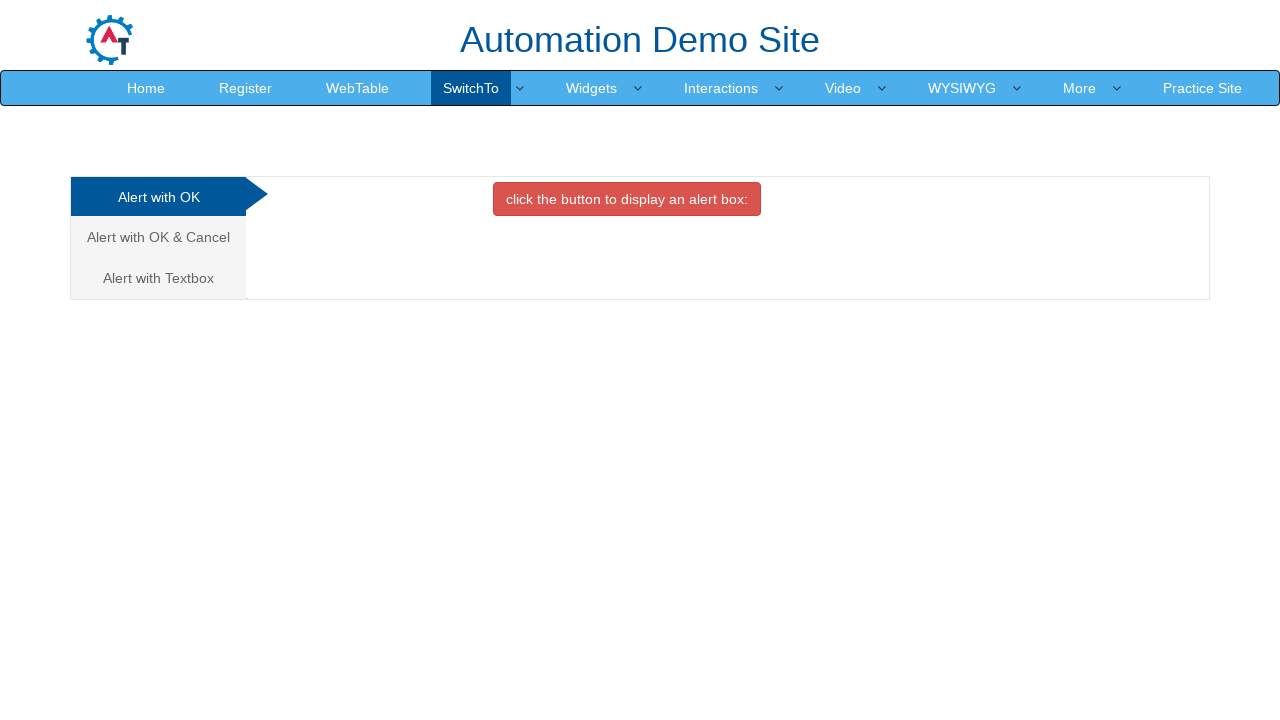

Clicked on the Alert with Textbox tab at (158, 278) on xpath=//a[@href='#Textbox']
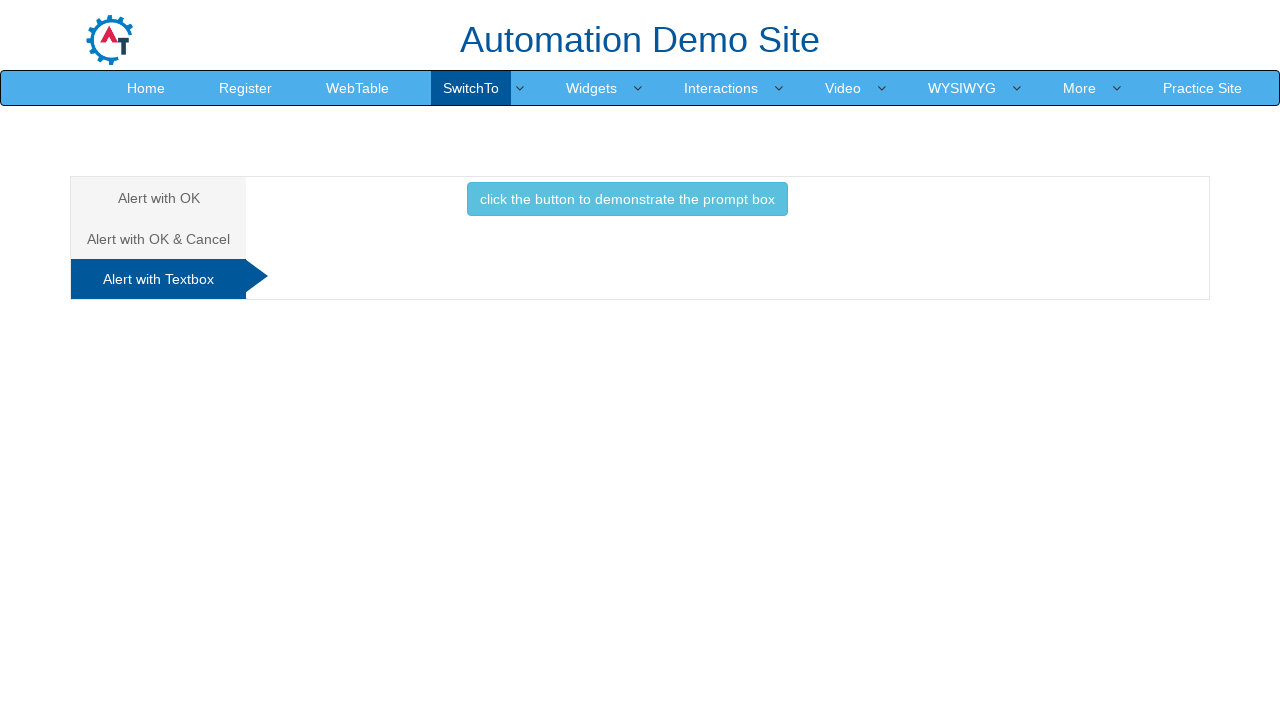

Waited for tab content to load
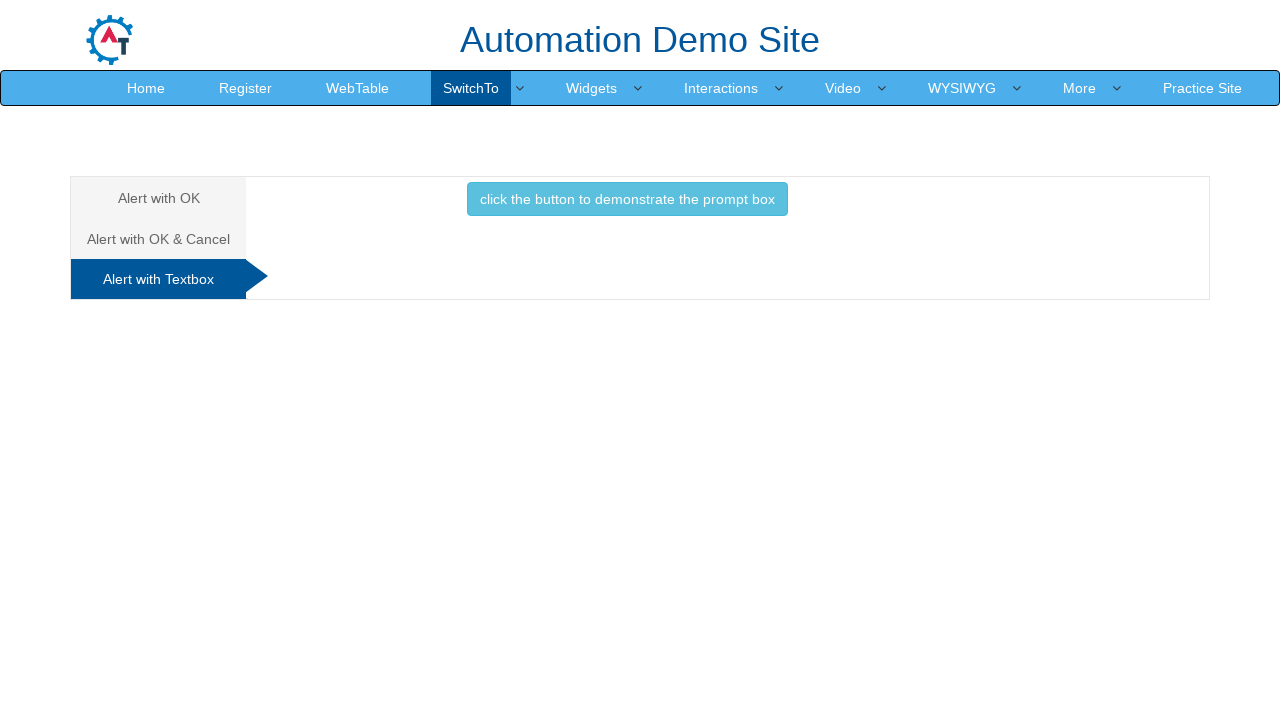

Clicked the button to trigger prompt alert at (627, 199) on xpath=//button[contains(@onclick,'promptbox()')]
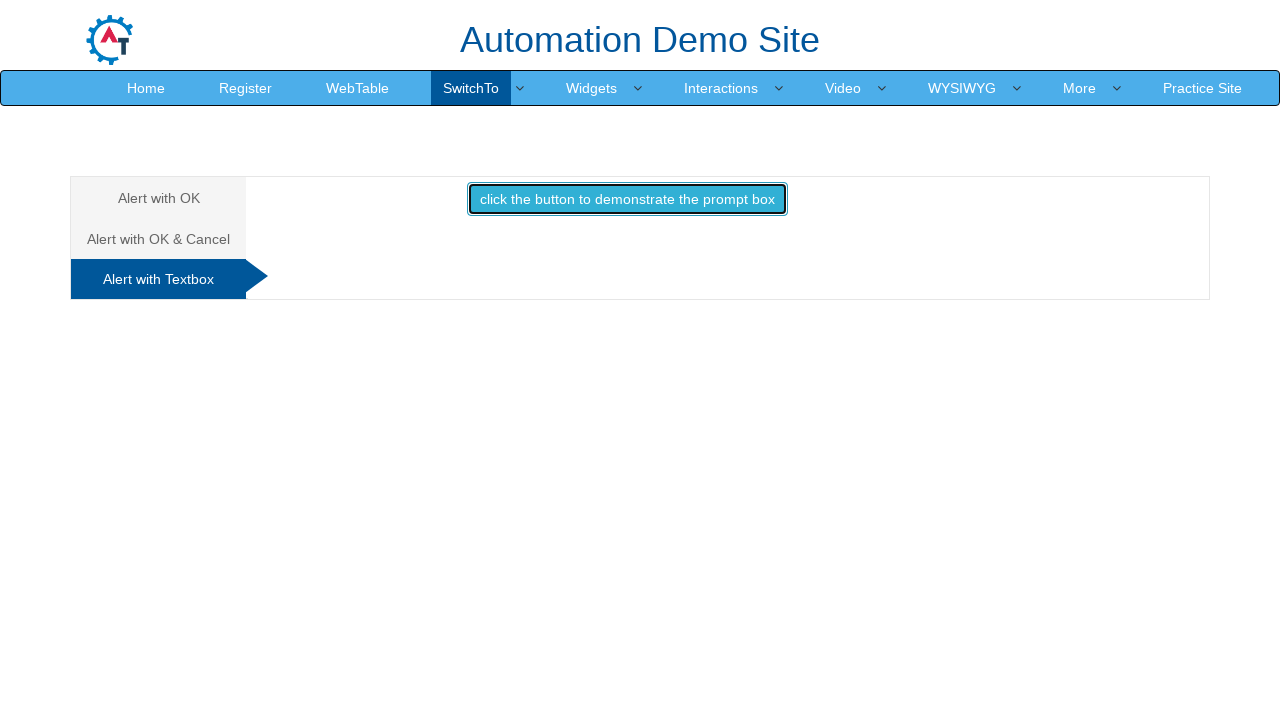

Set up dialog handler to accept prompt with text 'Sunil Reddy'
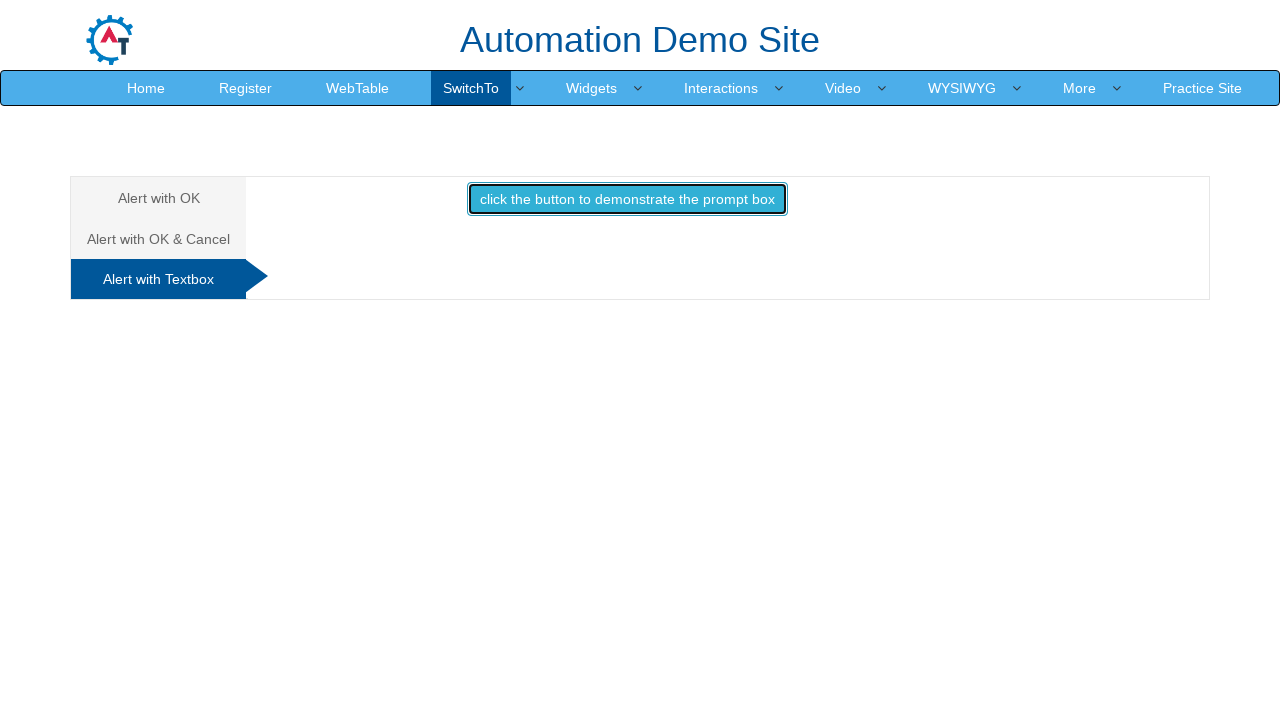

Triggered the prompt dialog again to handle it at (627, 199) on xpath=//button[contains(@onclick,'promptbox()')]
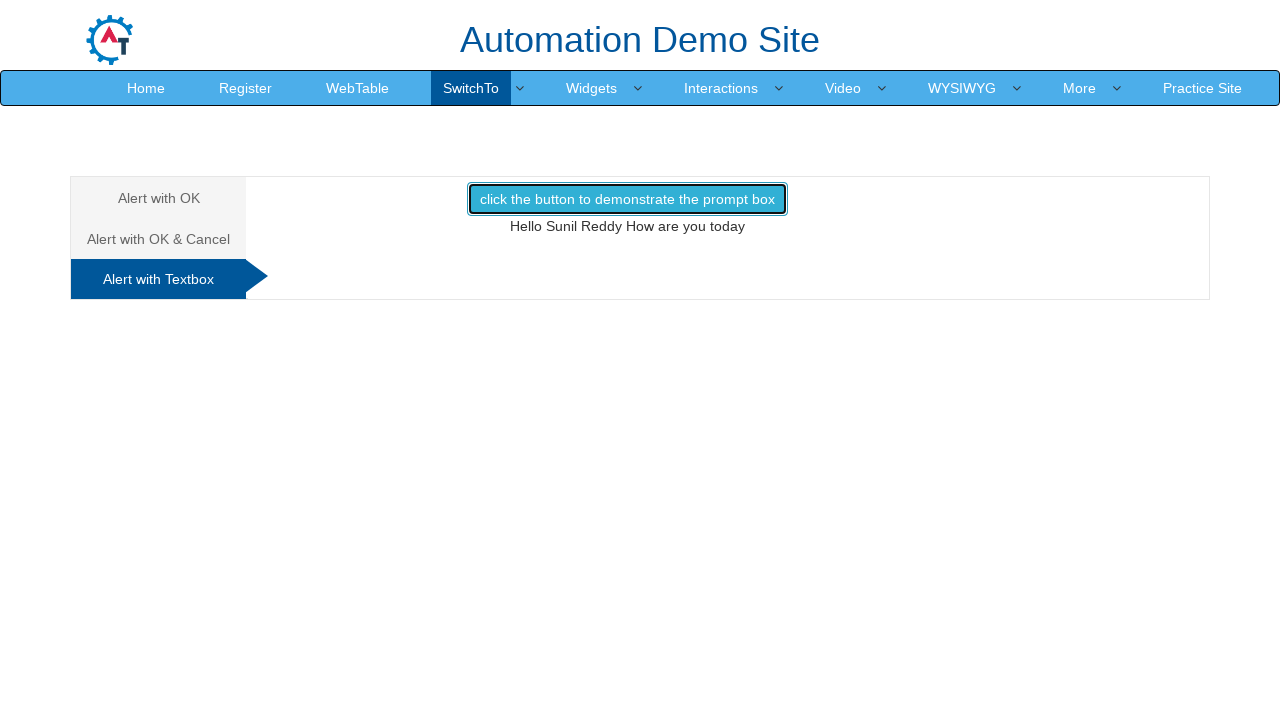

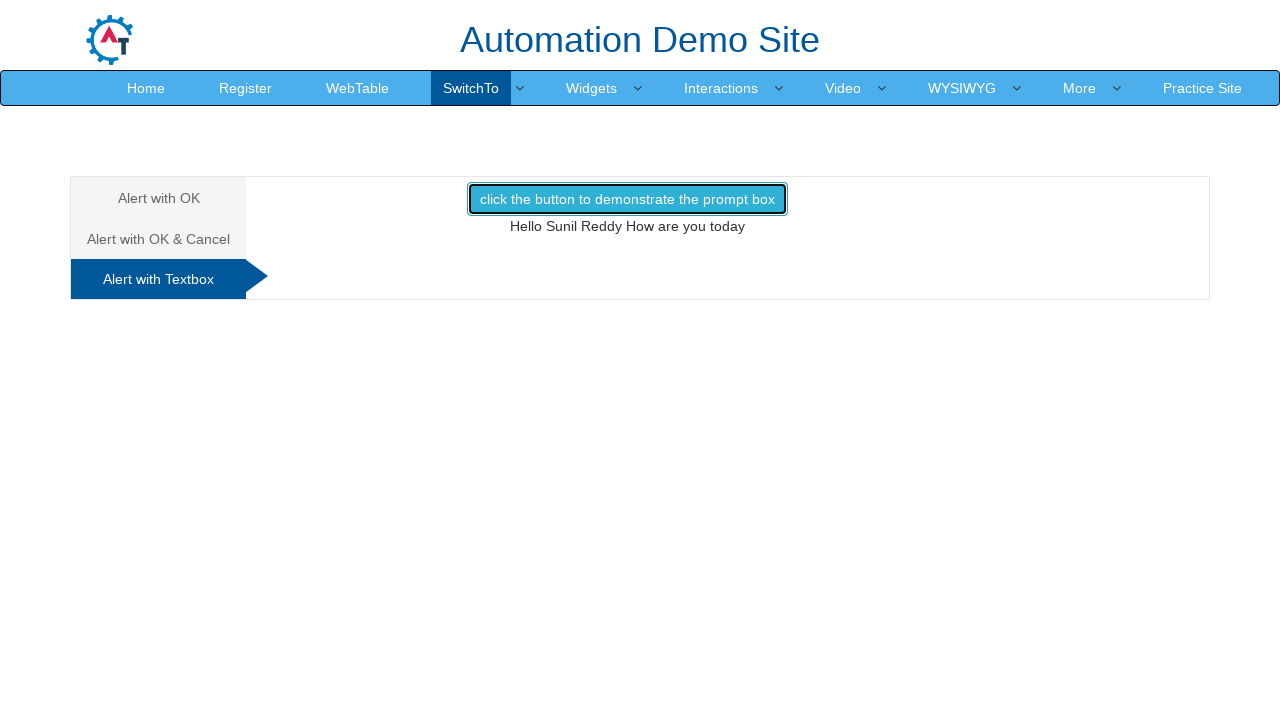